Tests the book search functionality by entering a book title in the search box and verifying the book appears in the results

Starting URL: https://demoqa.com/books

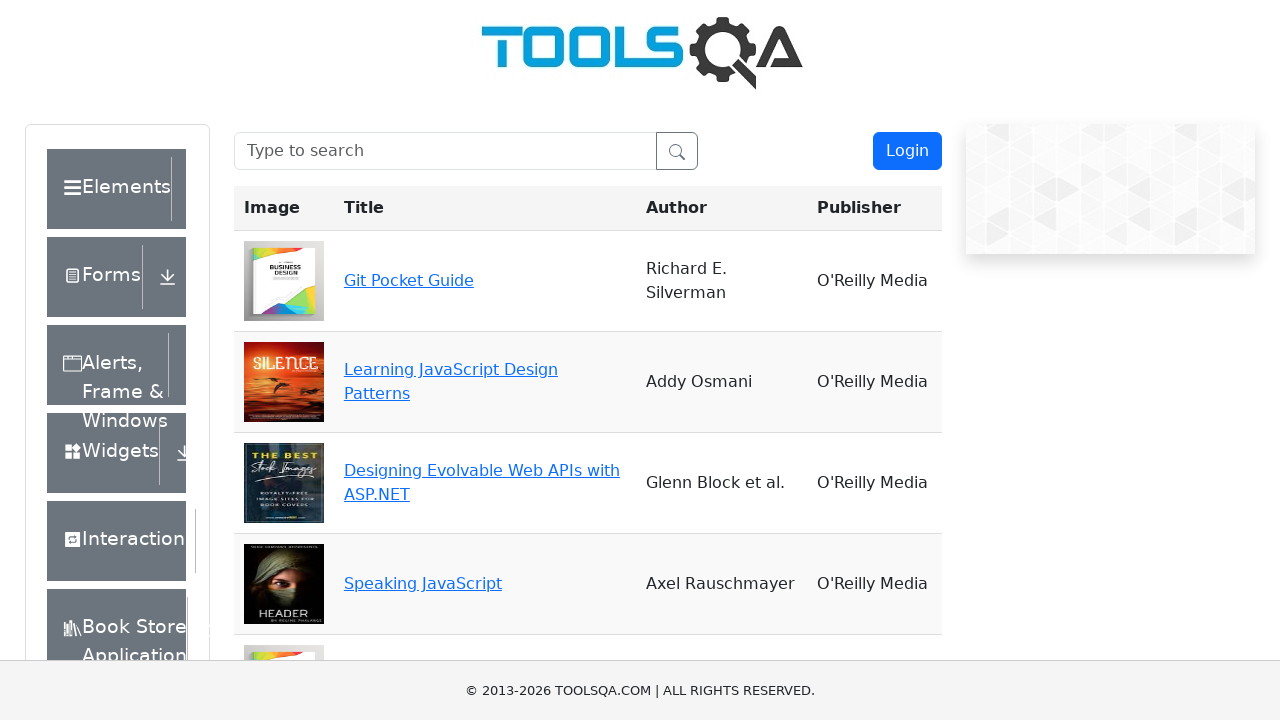

Filled search box with 'Git Pocket Guide' on #searchBox
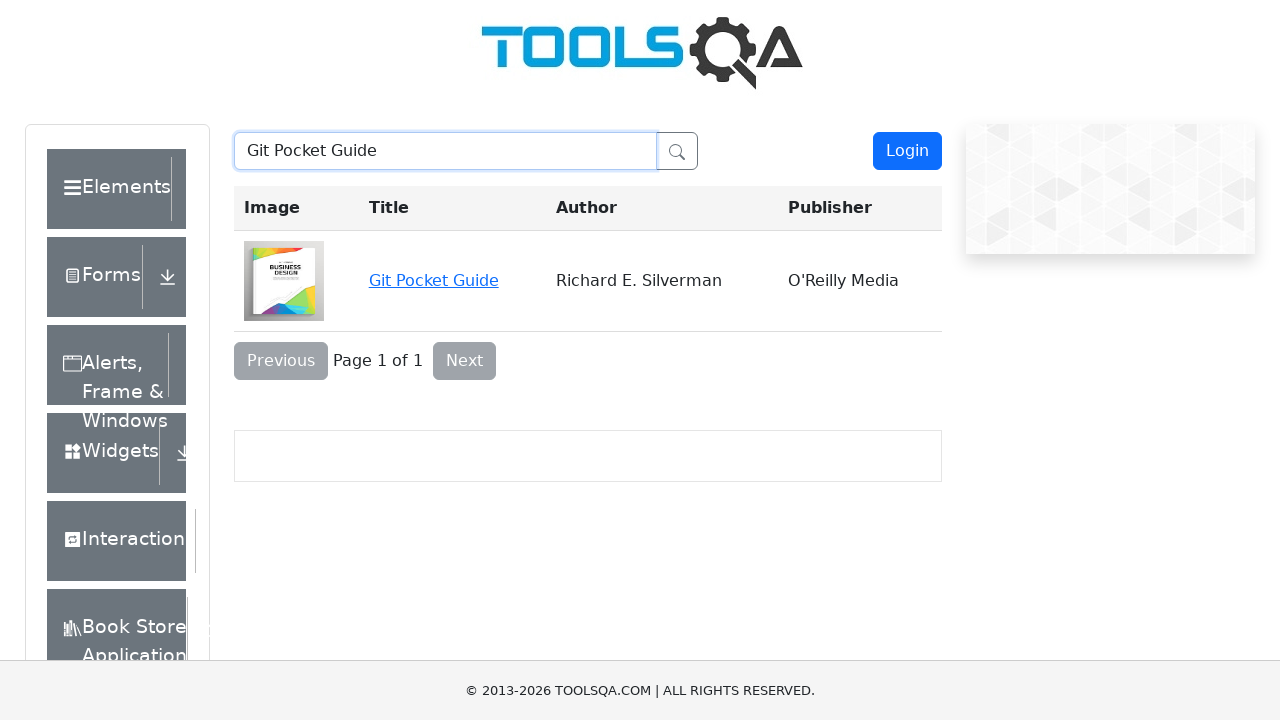

Book search result 'Git Pocket Guide' is visible
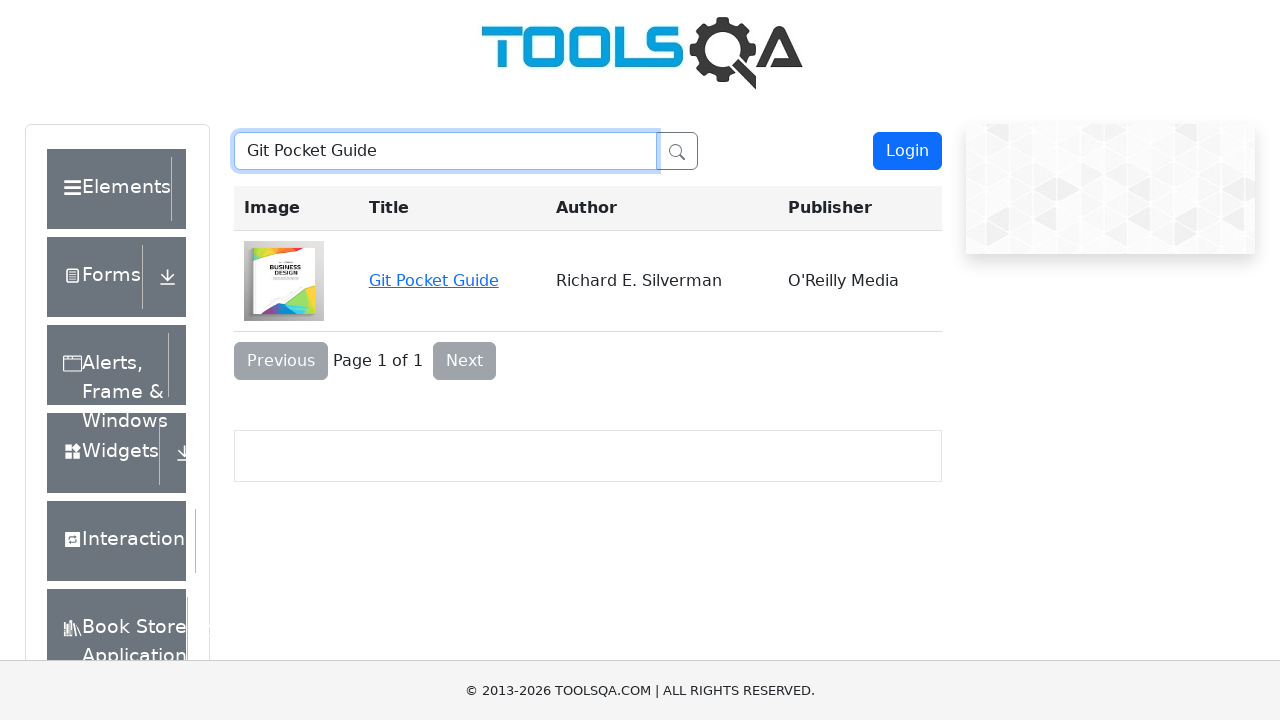

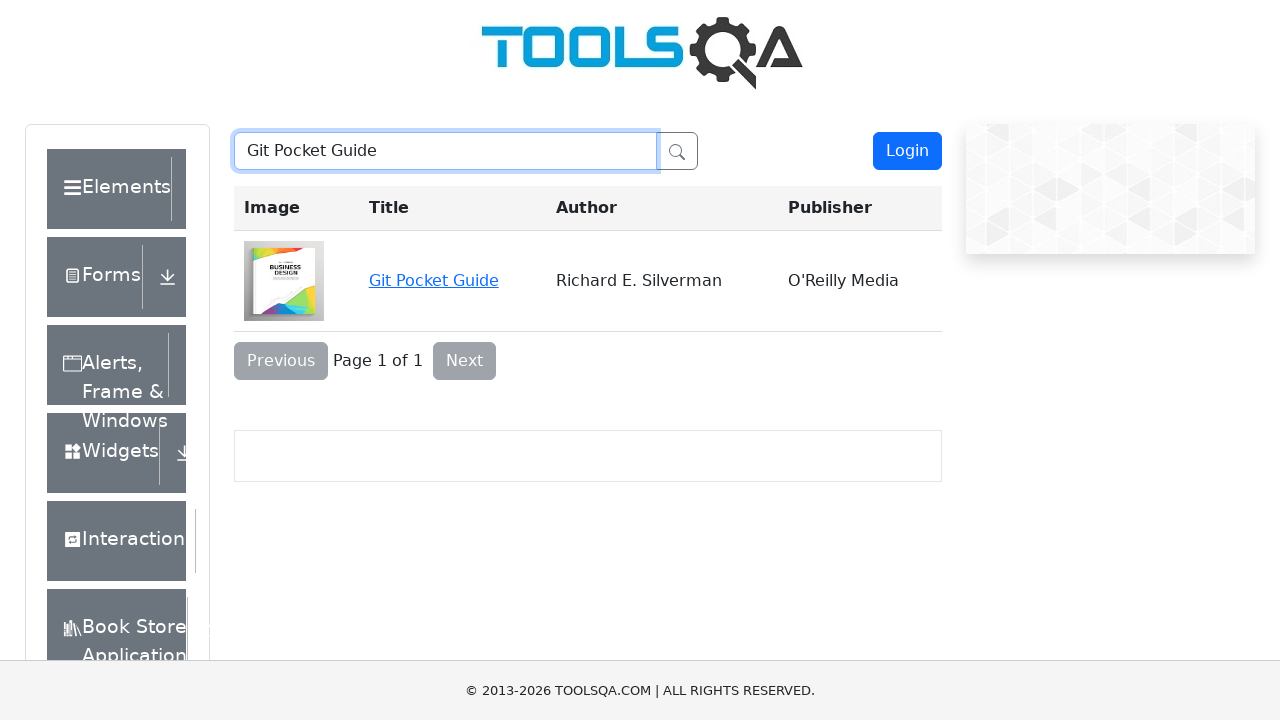